Tests form interactions on an Angular practice page including checking/unchecking checkboxes, selecting dropdown options, filling password field, submitting form, and navigating to shop to add an item to cart

Starting URL: https://rahulshettyacademy.com/angularpractice/

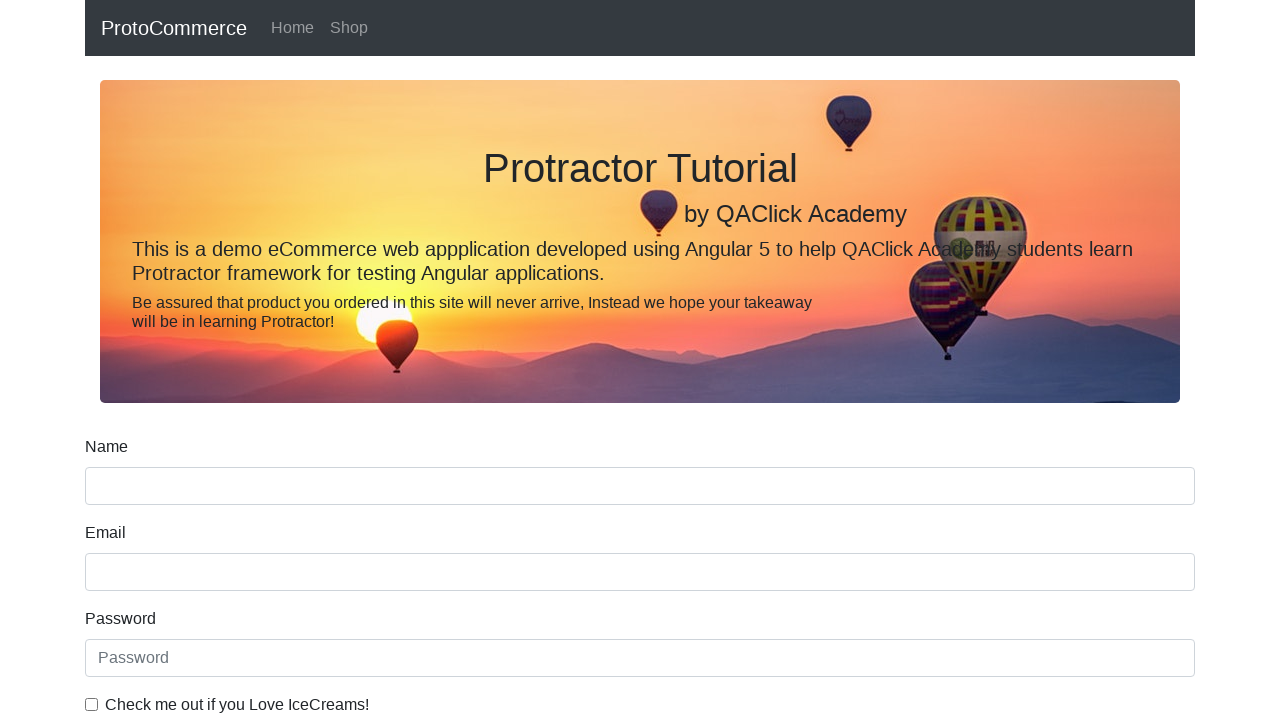

Clicked ice cream checkbox to check it at (92, 704) on internal:label="Check me out if you Love IceCreams!"i
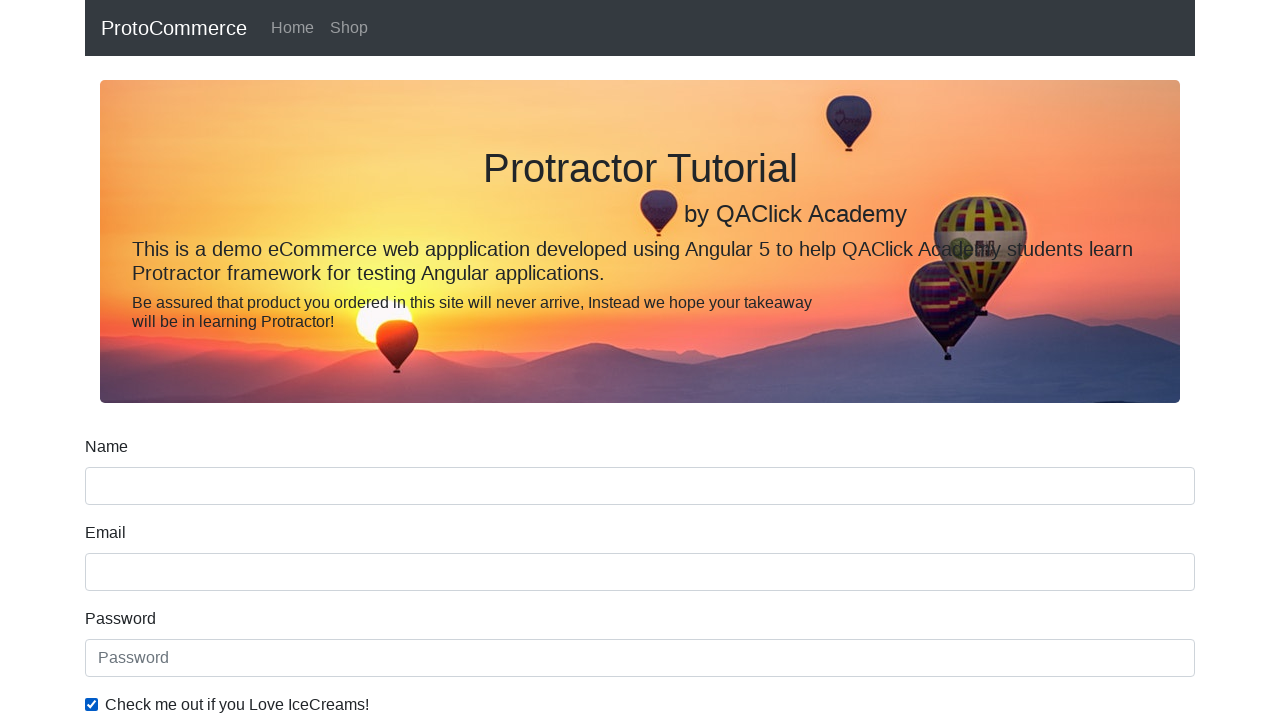

Selected 'Employed' radio button at (326, 360) on internal:label="Employed"i
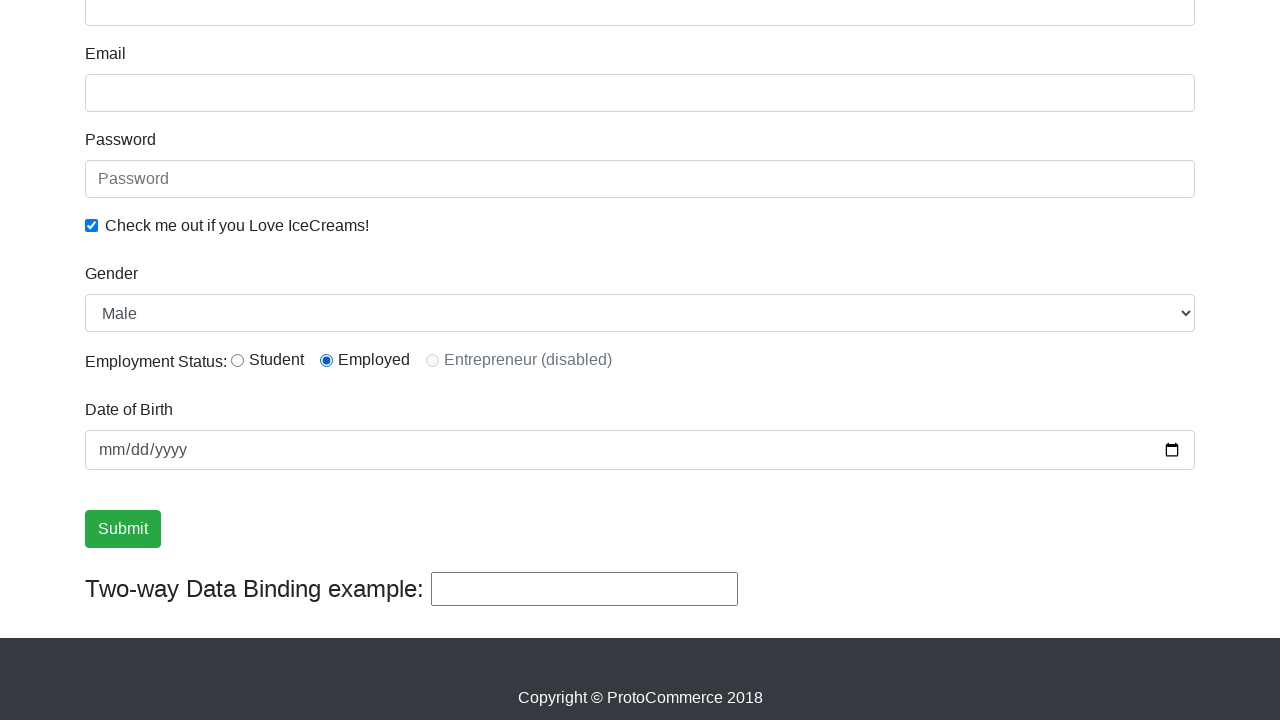

Unchecked ice cream checkbox at (92, 225) on internal:label="Check me out if you Love IceCreams!"i
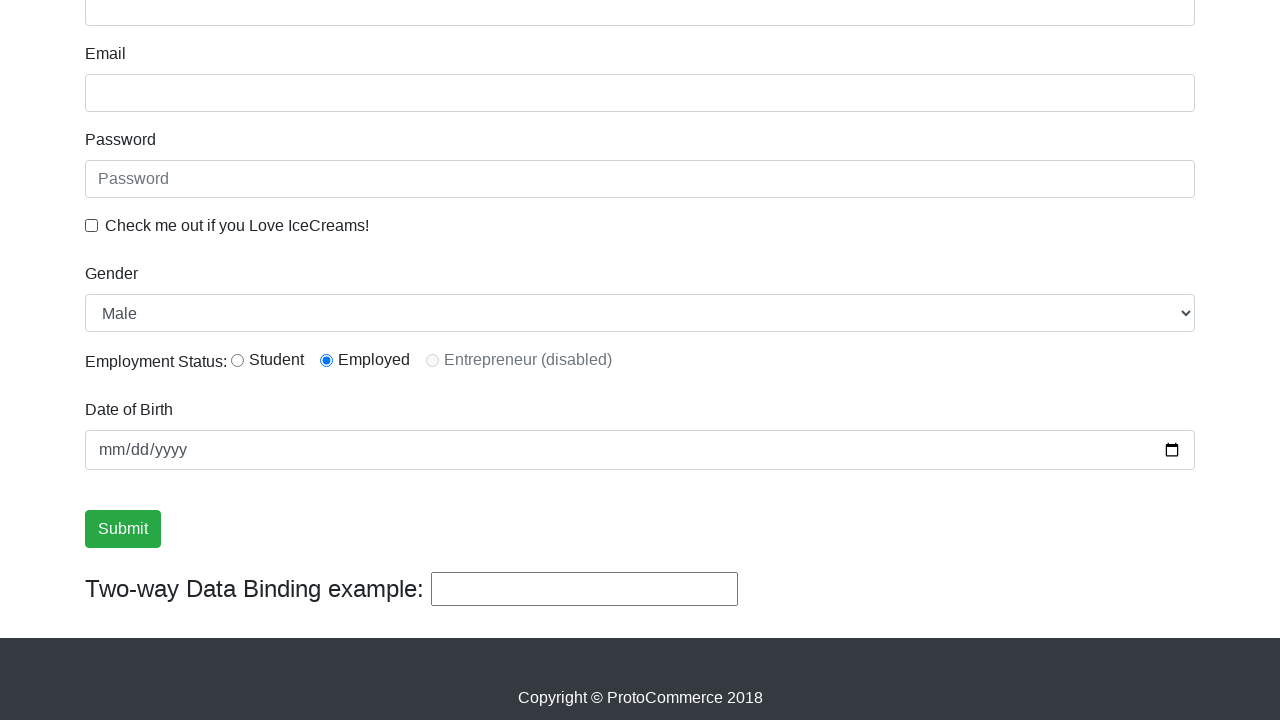

Checked ice cream checkbox again at (92, 225) on internal:label="Check me out if you Love IceCreams!"i
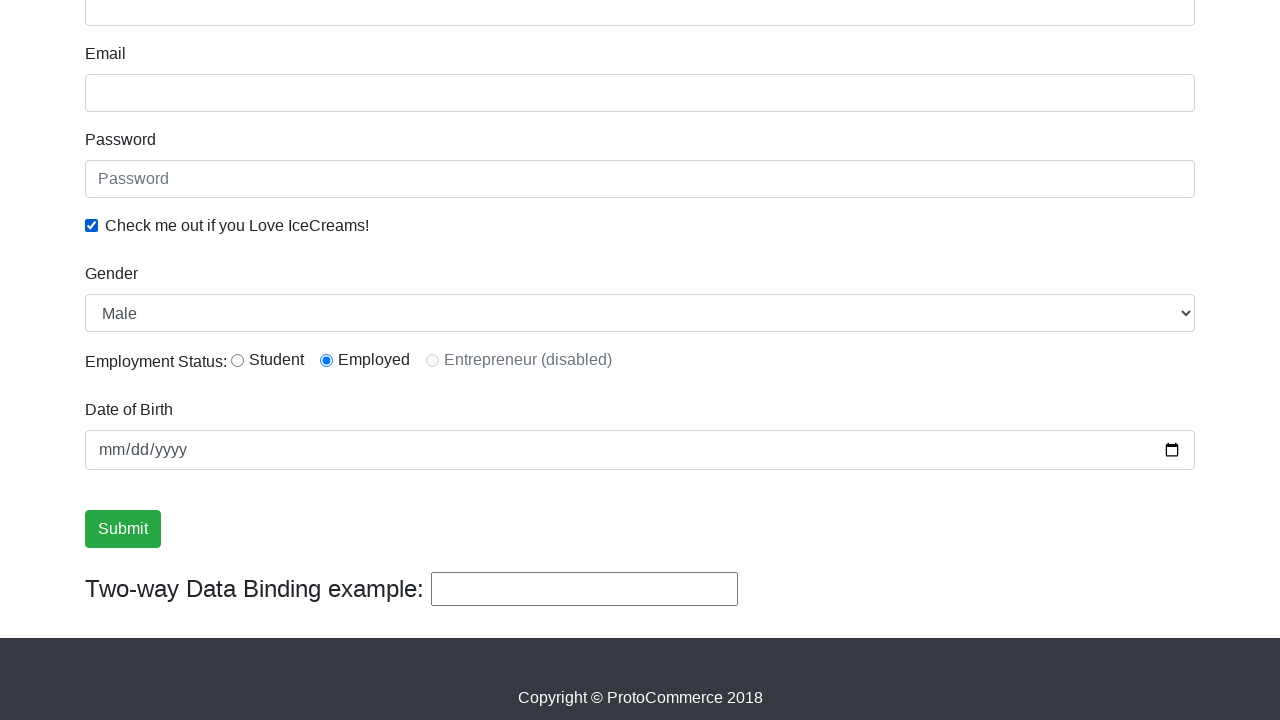

Selected 'Female' from Gender dropdown on internal:label="Gender"i
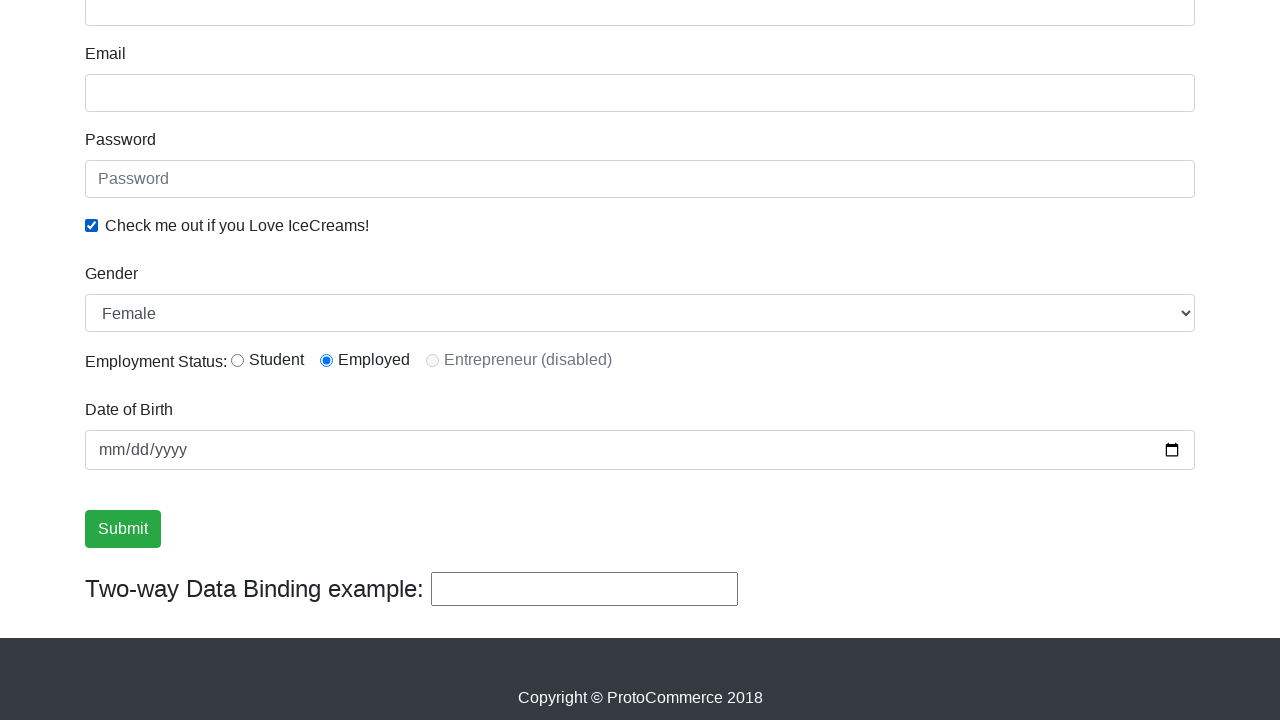

Filled password field with 'abc123' on internal:attr=[placeholder="Password"i]
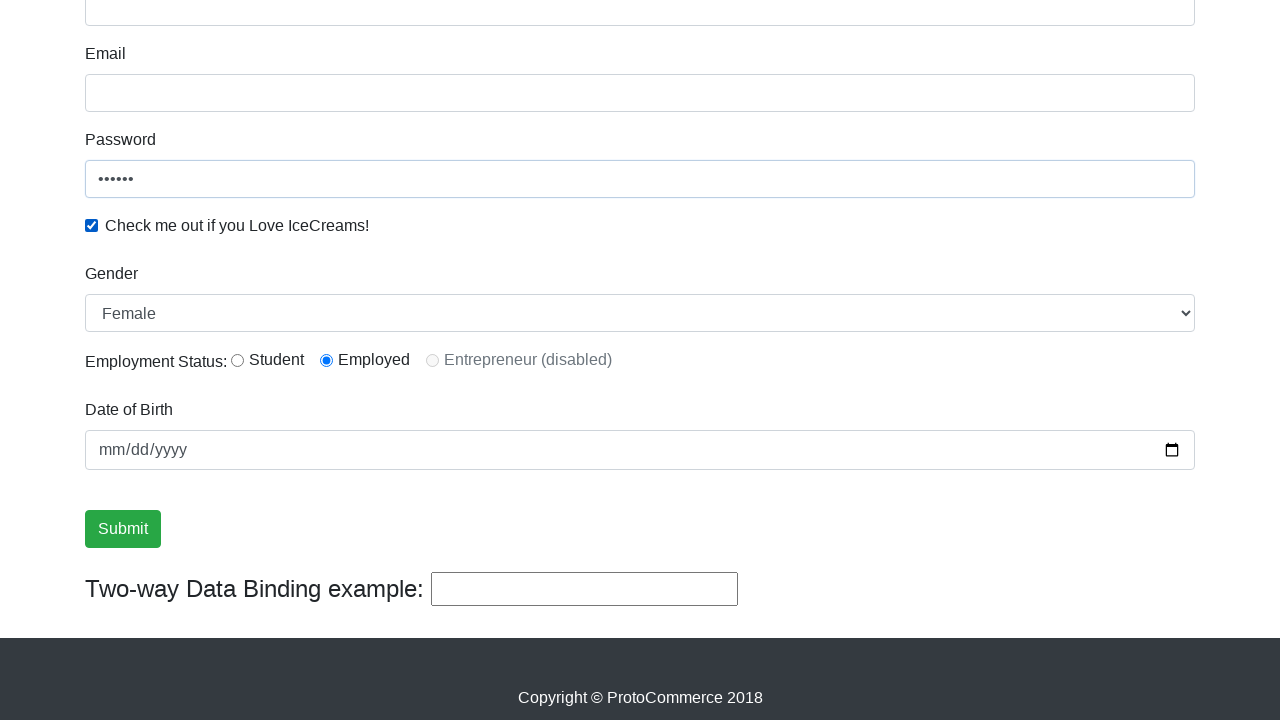

Clicked Submit button to submit form at (123, 529) on internal:role=button[name="Submit"i]
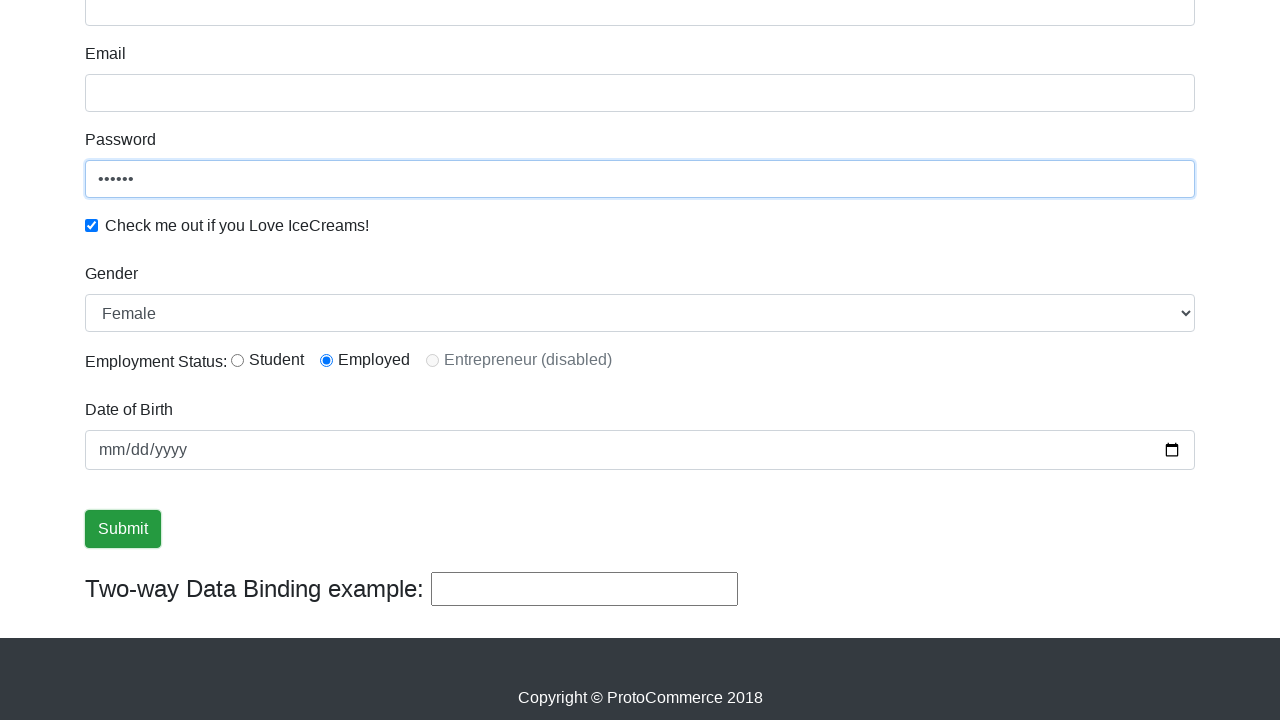

Verified success message is displayed
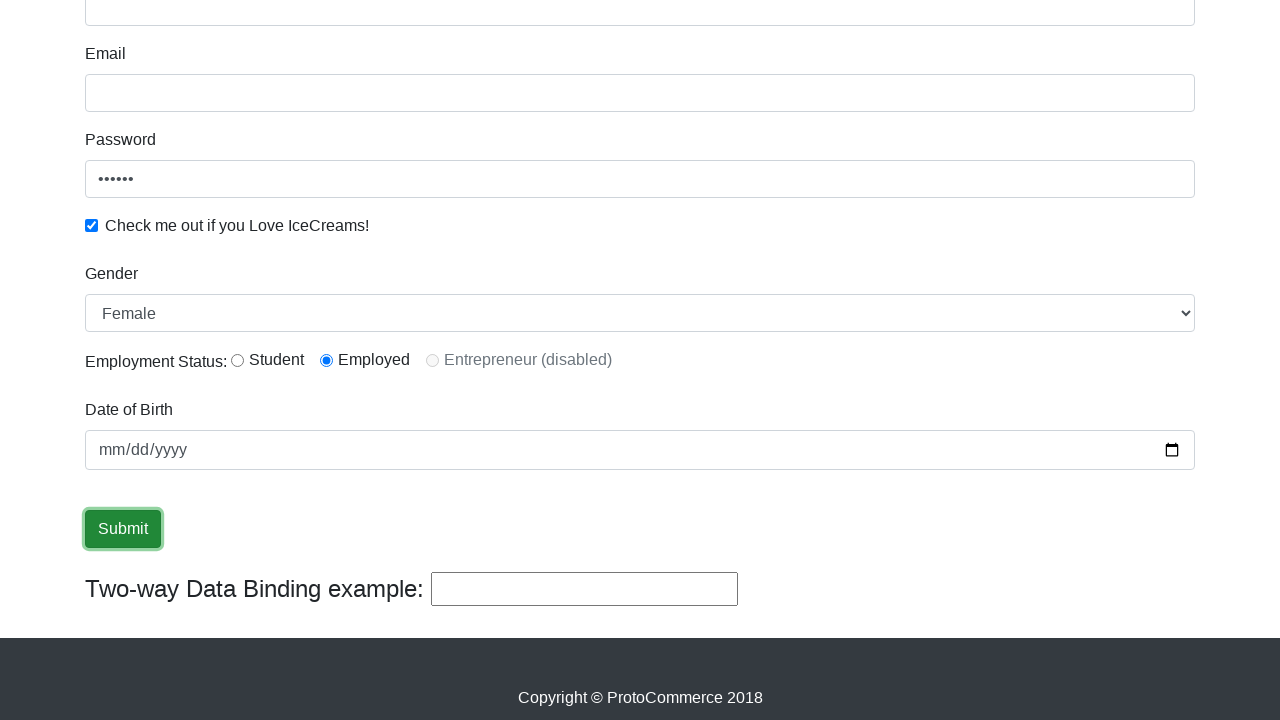

Navigated to Shop page at (349, 28) on internal:role=link[name="Shop"i]
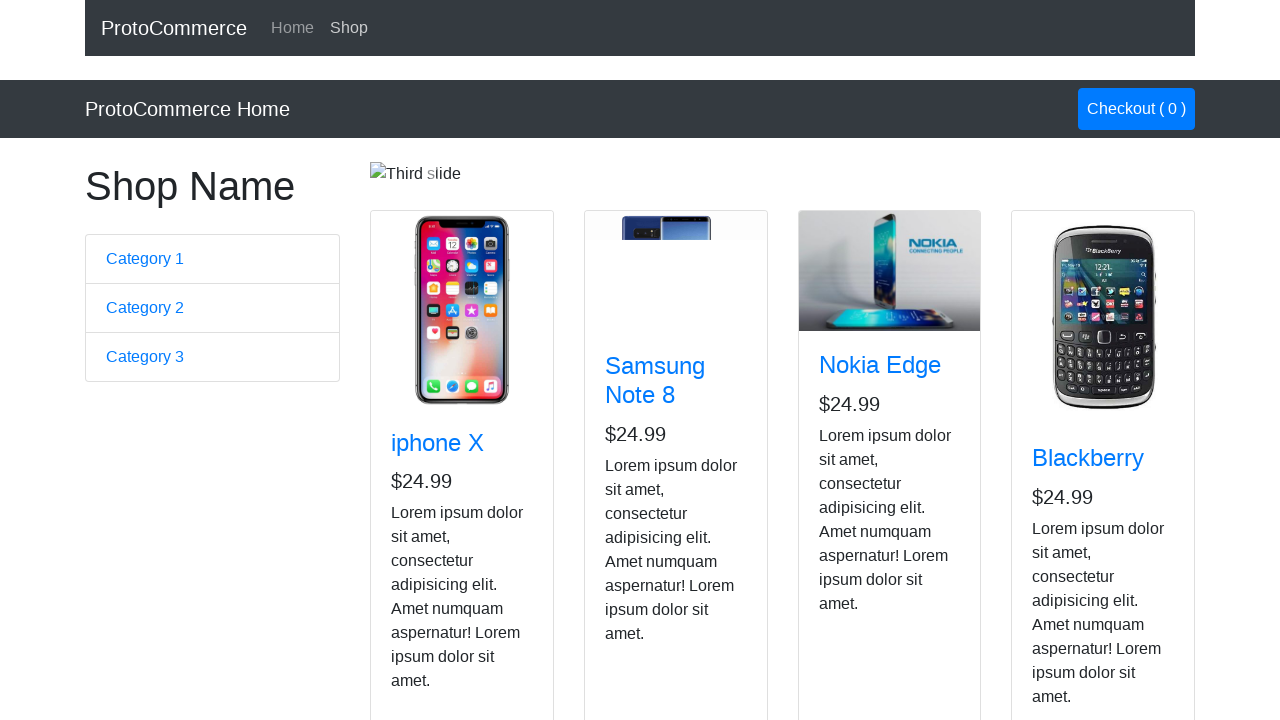

Added Nokia Edge product to cart at (854, 528) on app-card >> internal:has-text="Nokia Edge"i >> internal:role=button
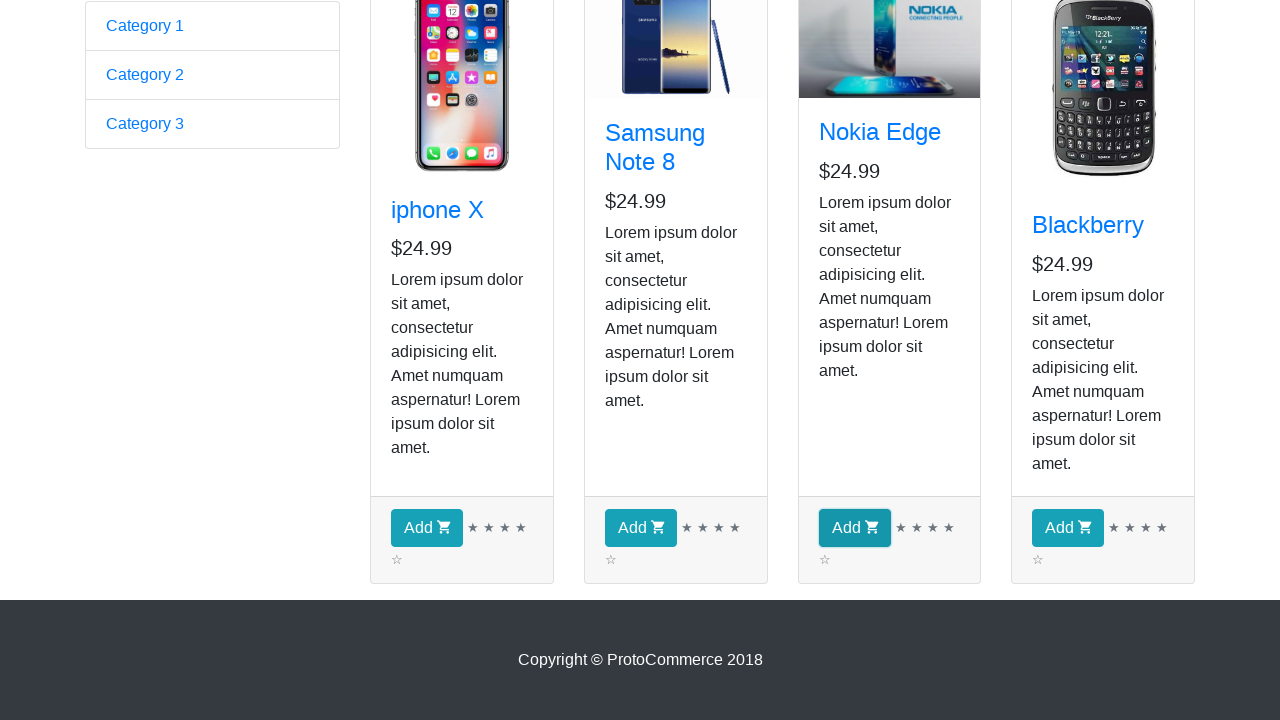

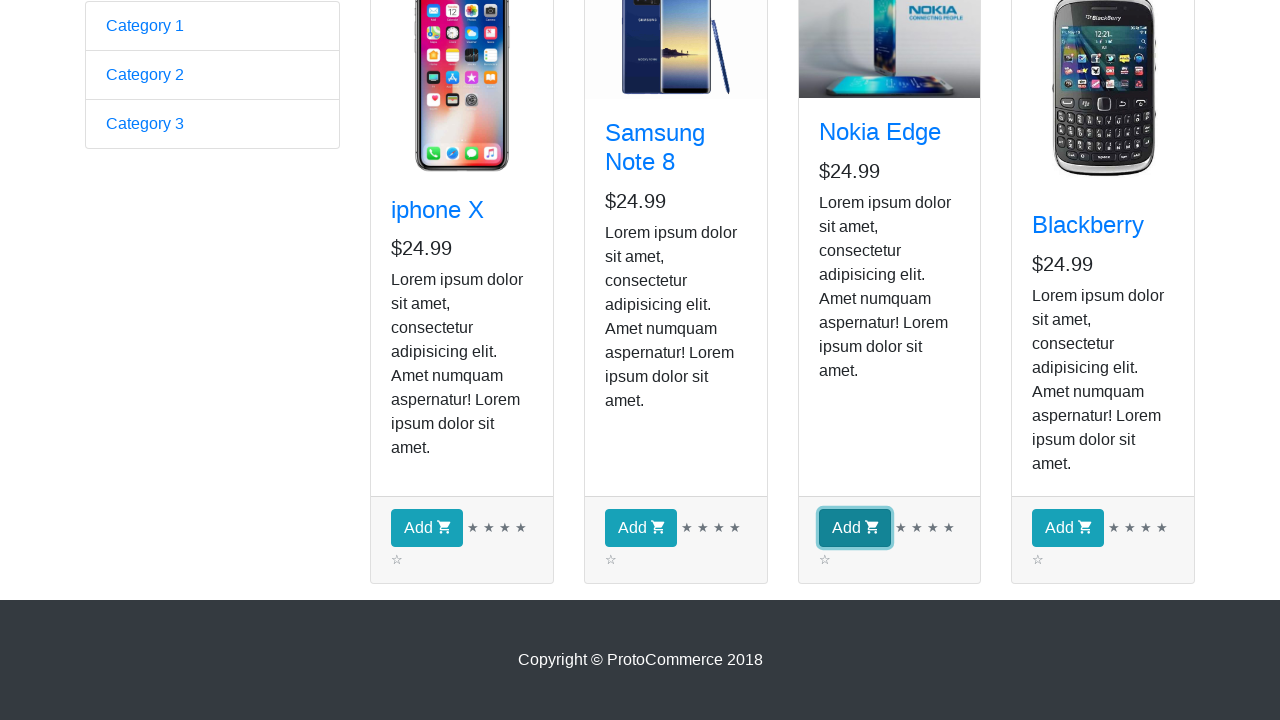